Tests alert handling functionality by entering text in a field, triggering different types of alerts, and accepting or dismissing them

Starting URL: https://rahulshettyacademy.com/AutomationPractice/

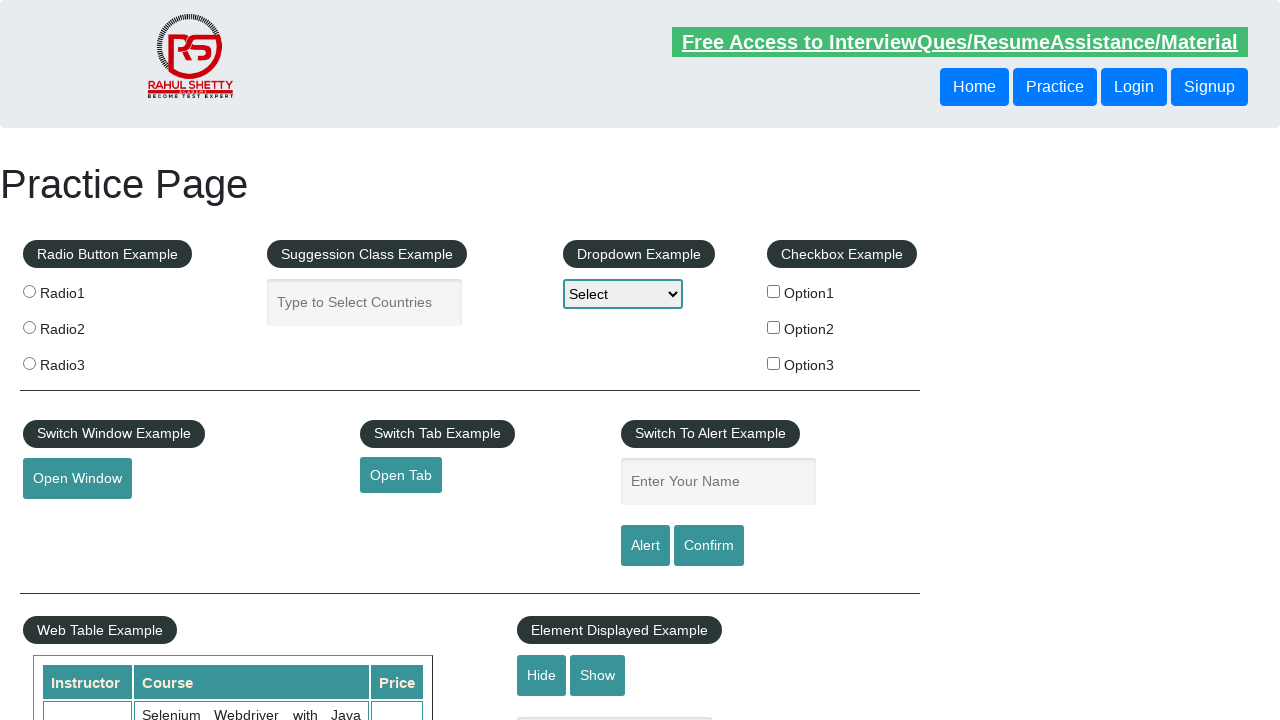

Filled name field with 'Shiva' on #name
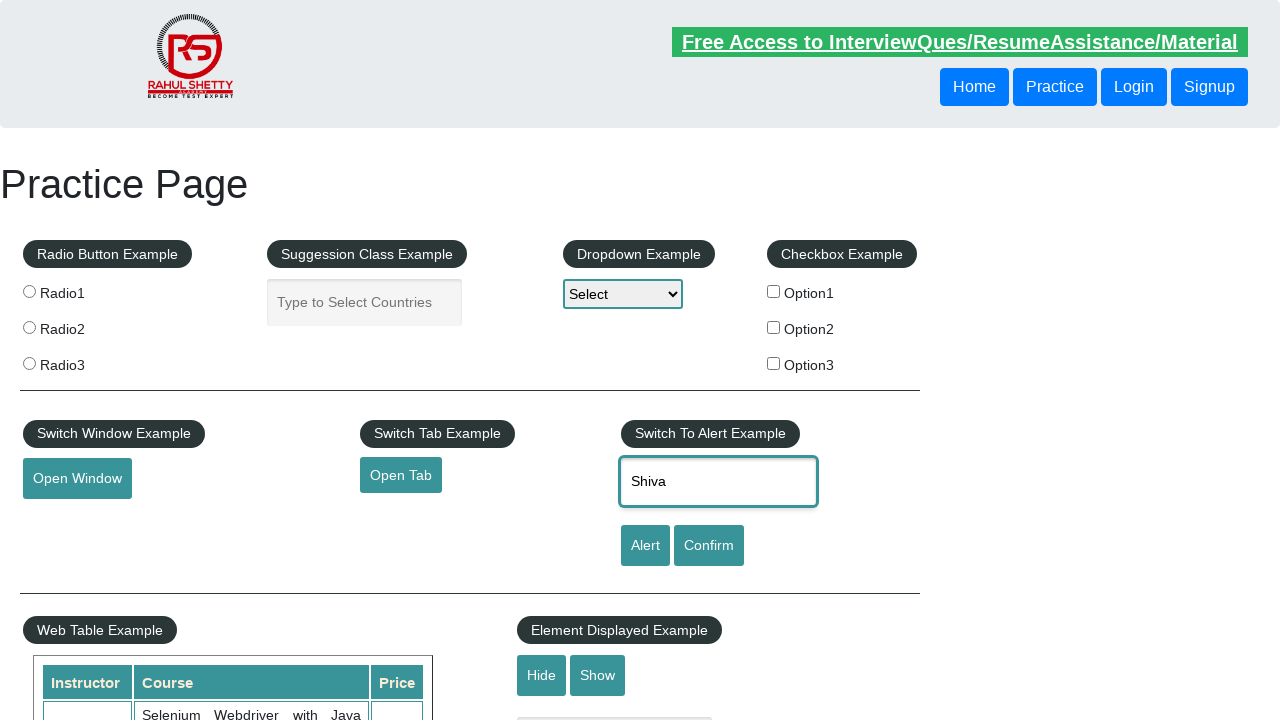

Clicked Alert button to trigger simple alert at (645, 546) on [value='Alert']
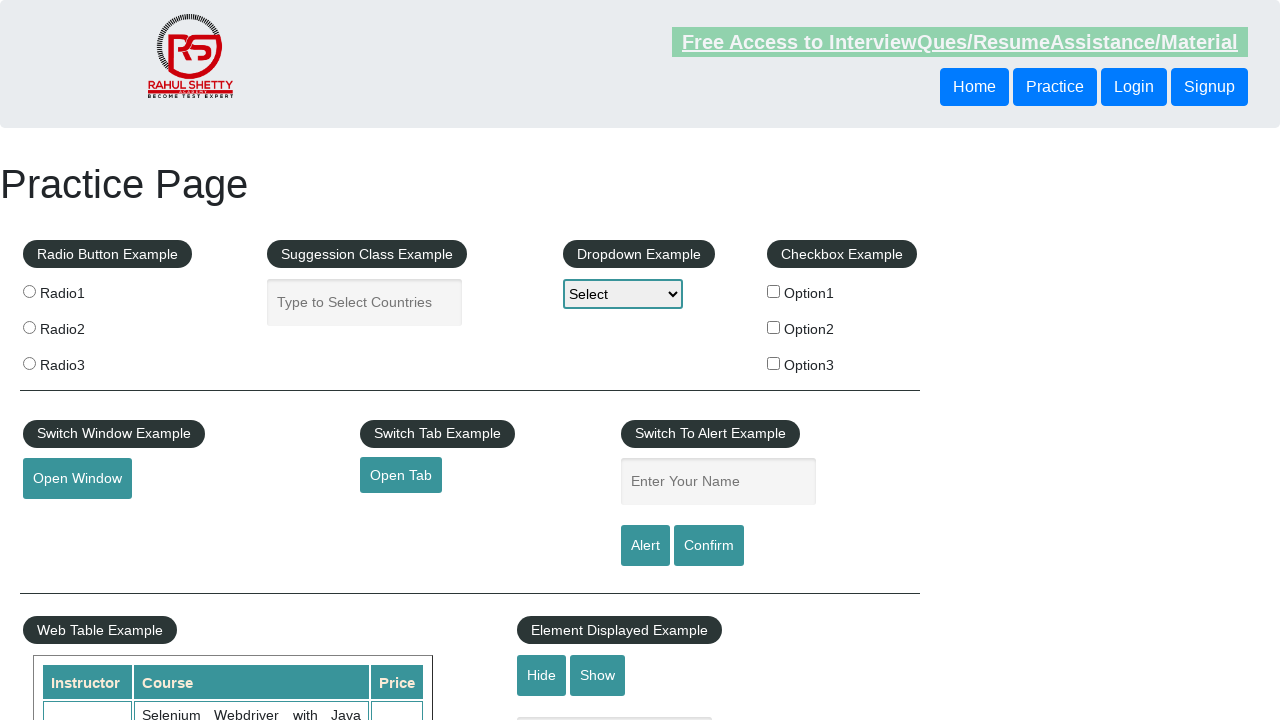

Accepted the alert dialog
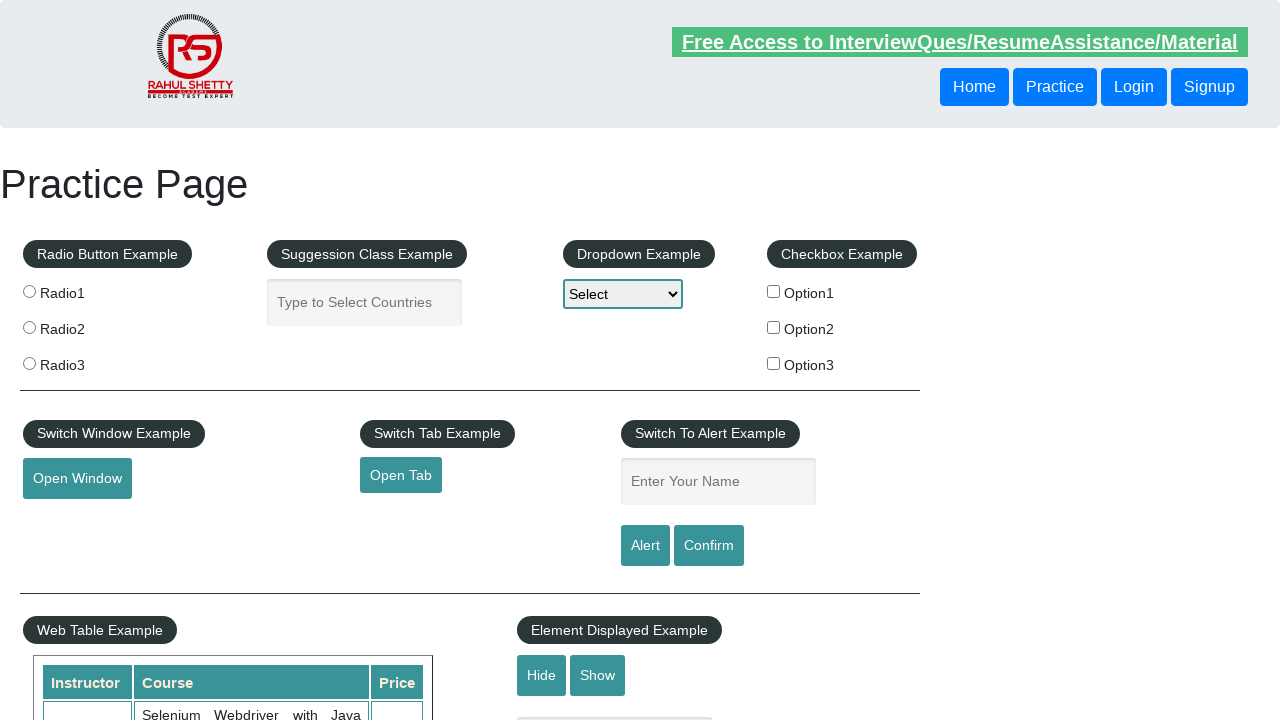

Clicked Confirm button to trigger confirmation alert at (709, 546) on xpath=//input[@value='Alert']/parent::fieldset[@class='pull-right']/child::input
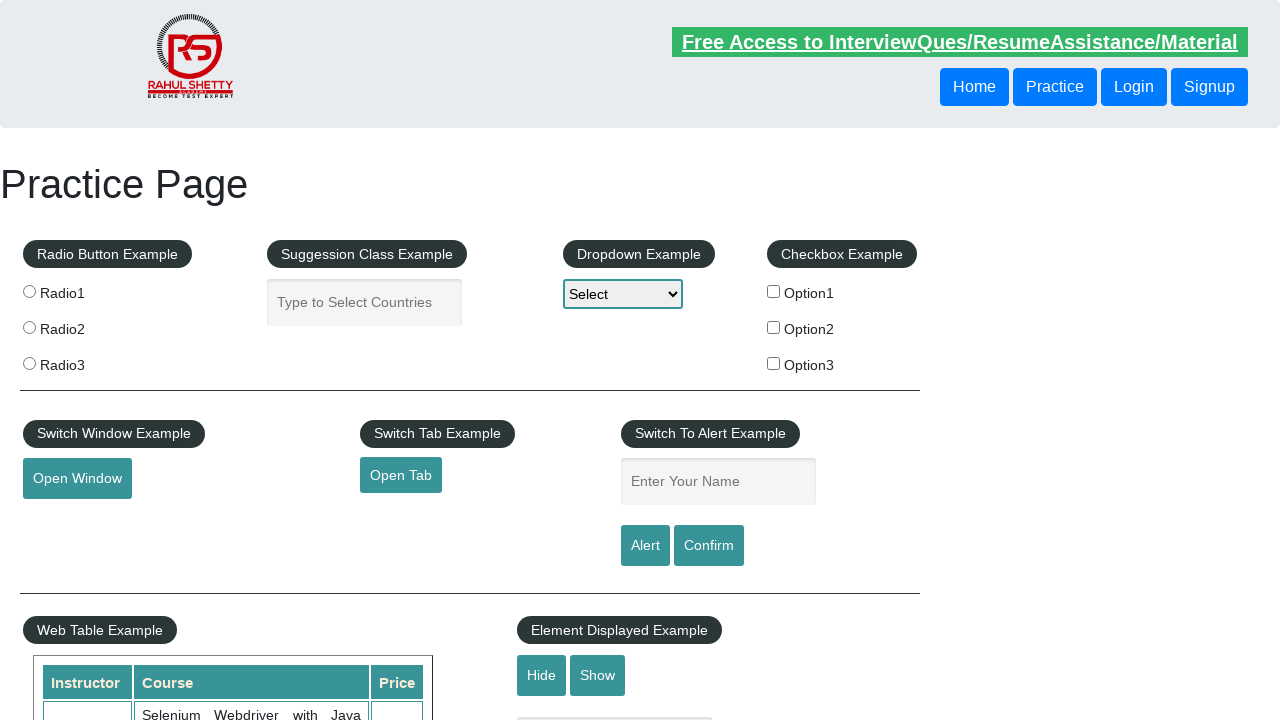

Dismissed the confirmation alert
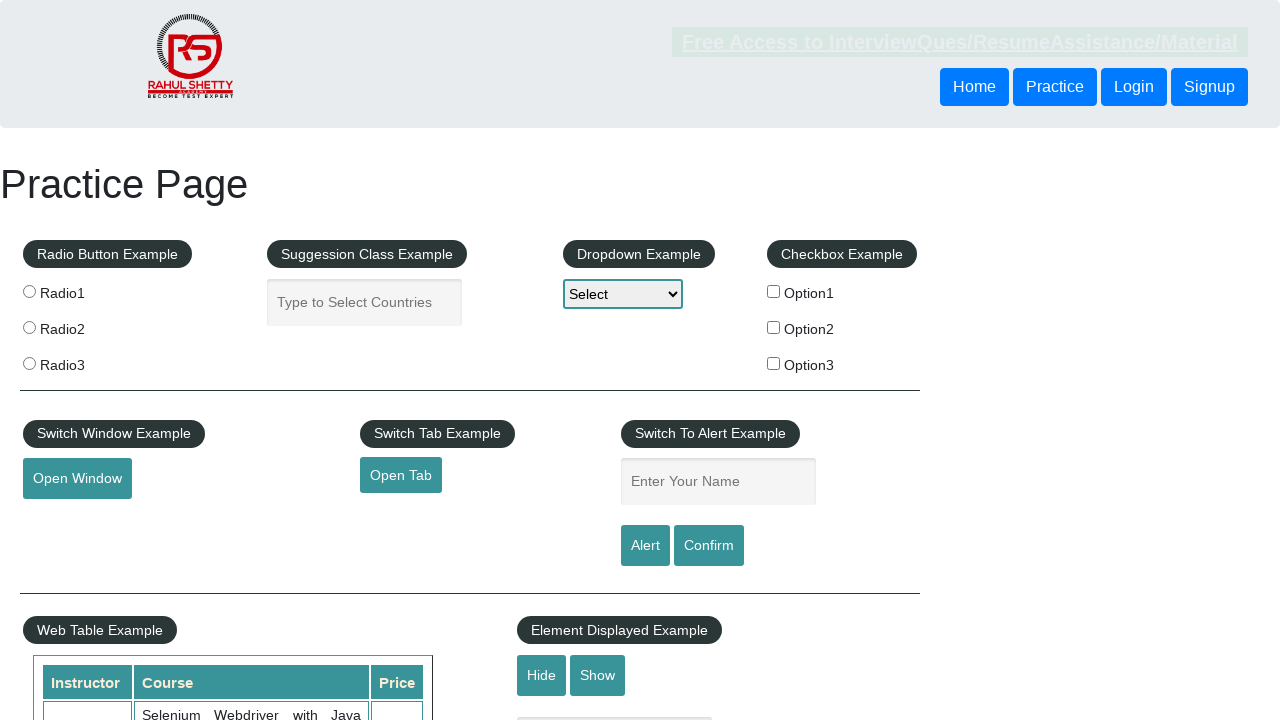

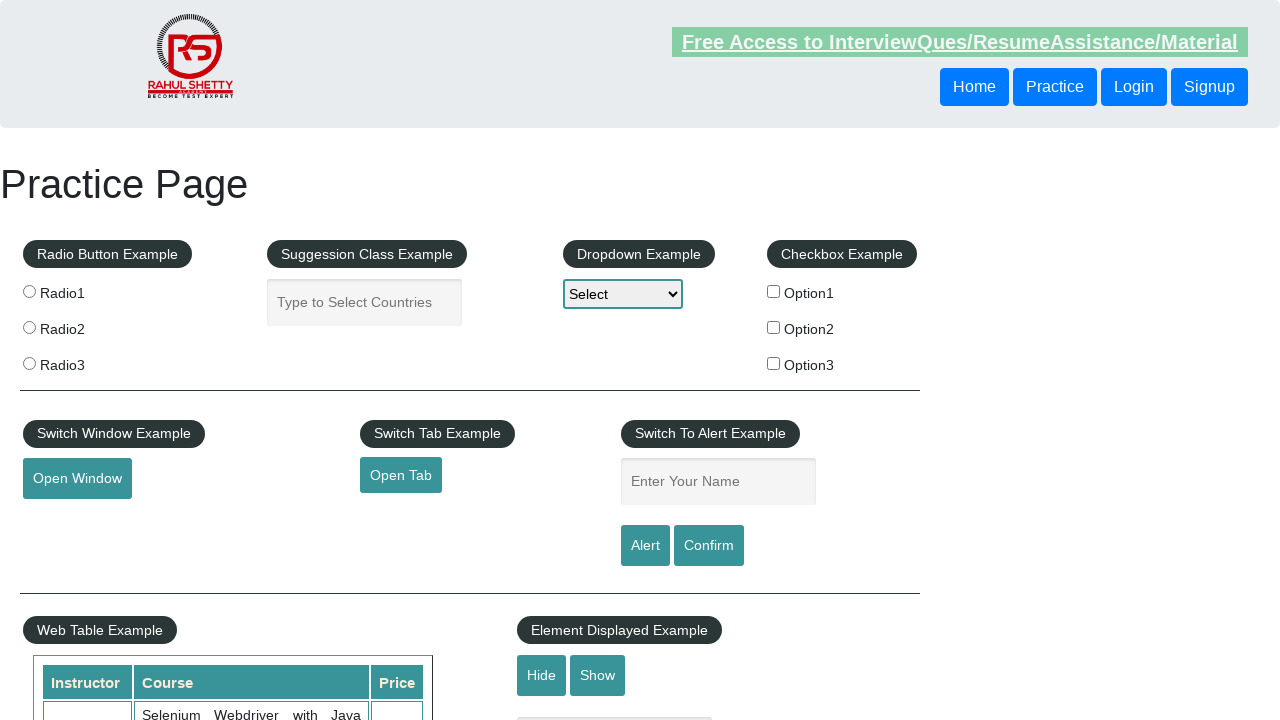